Tests JavaScript alert handling by clicking a button to trigger an alert and accepting it

Starting URL: https://the-internet.herokuapp.com/javascript_alerts

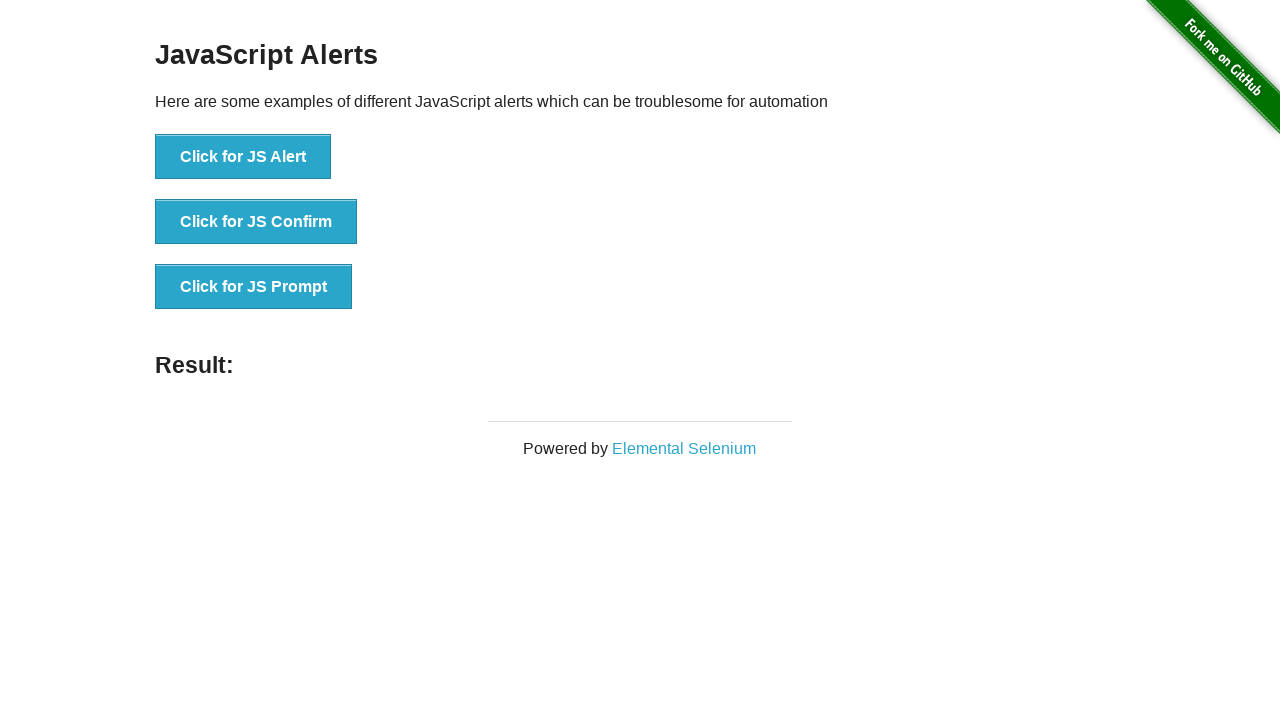

Clicked button to trigger JavaScript alert at (243, 157) on xpath=//button[@onclick='jsAlert()']
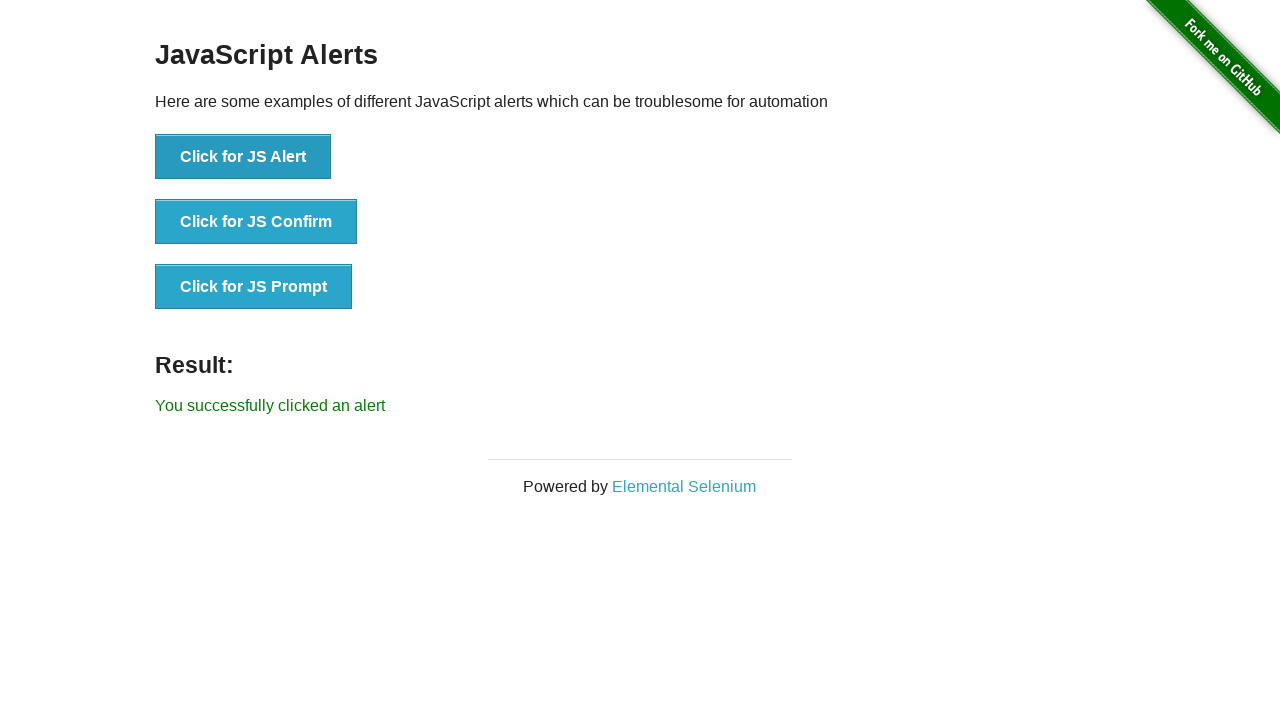

Set up dialog handler to accept alert
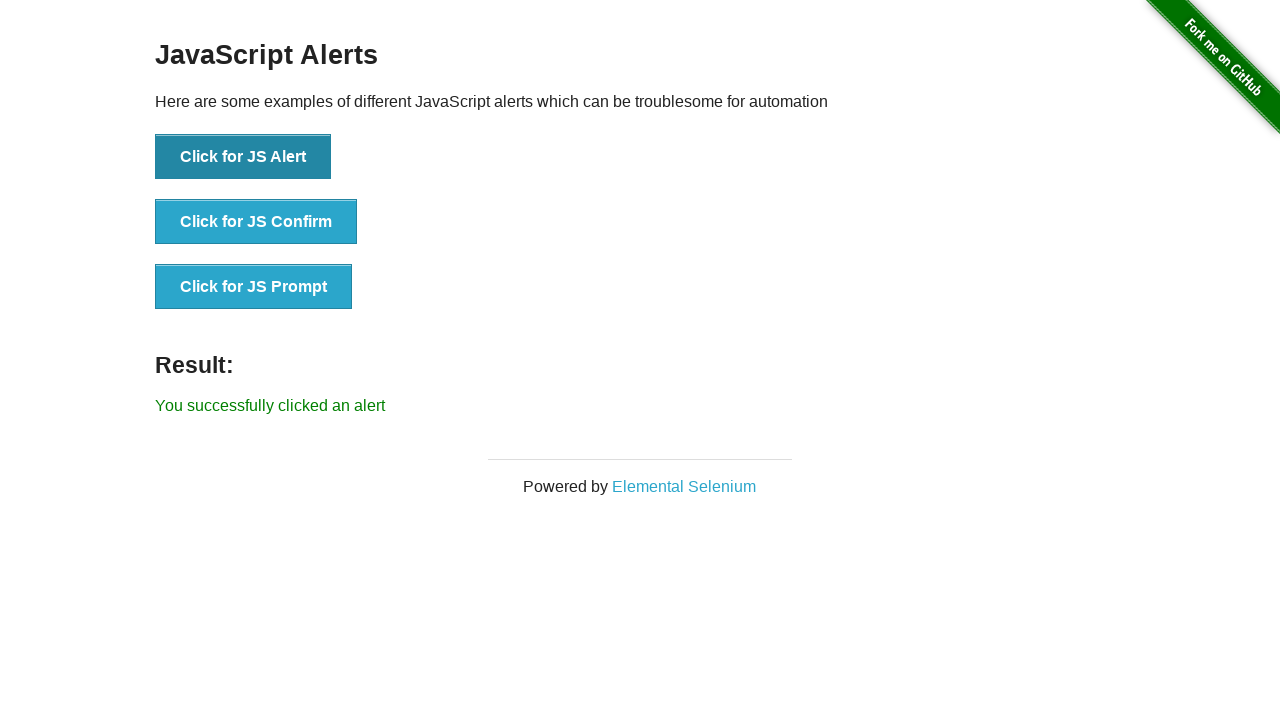

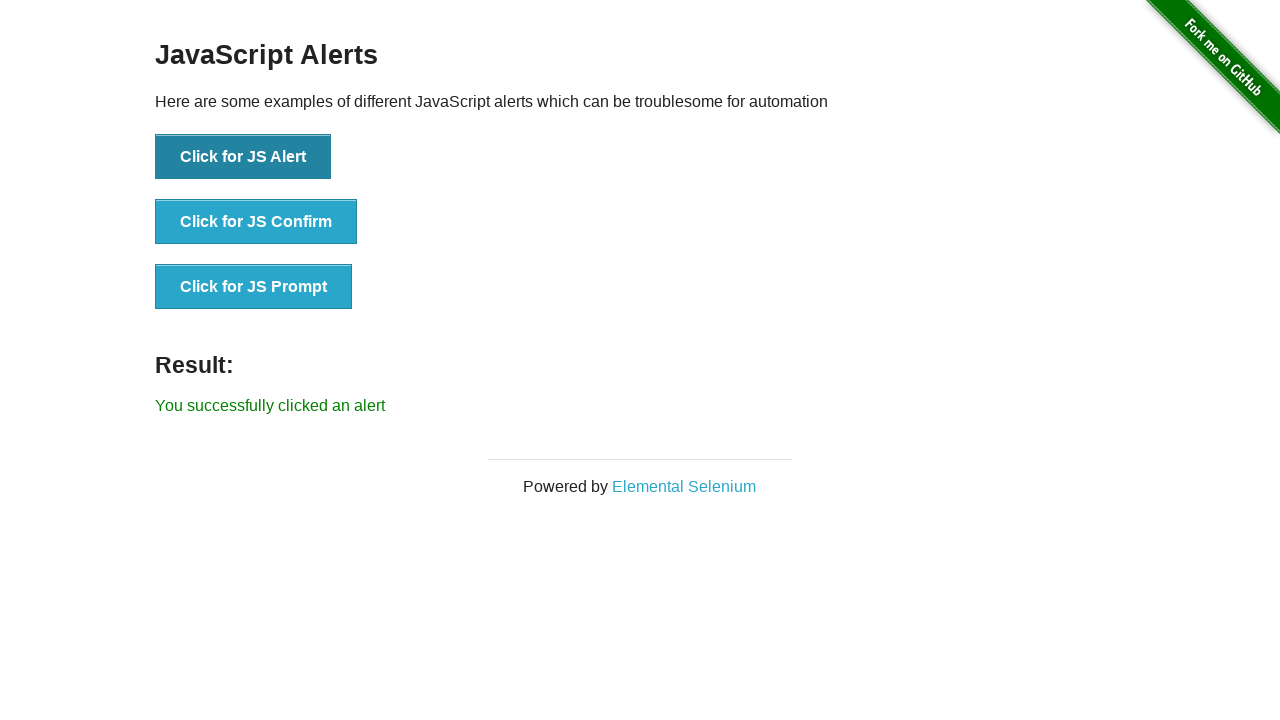